Navigates to the Baltimore Housing search page, selects a neighborhood from a dropdown, and clicks the search button to view results

Starting URL: https://cels.baltimorehousing.org/Search_DEM_Map.aspx

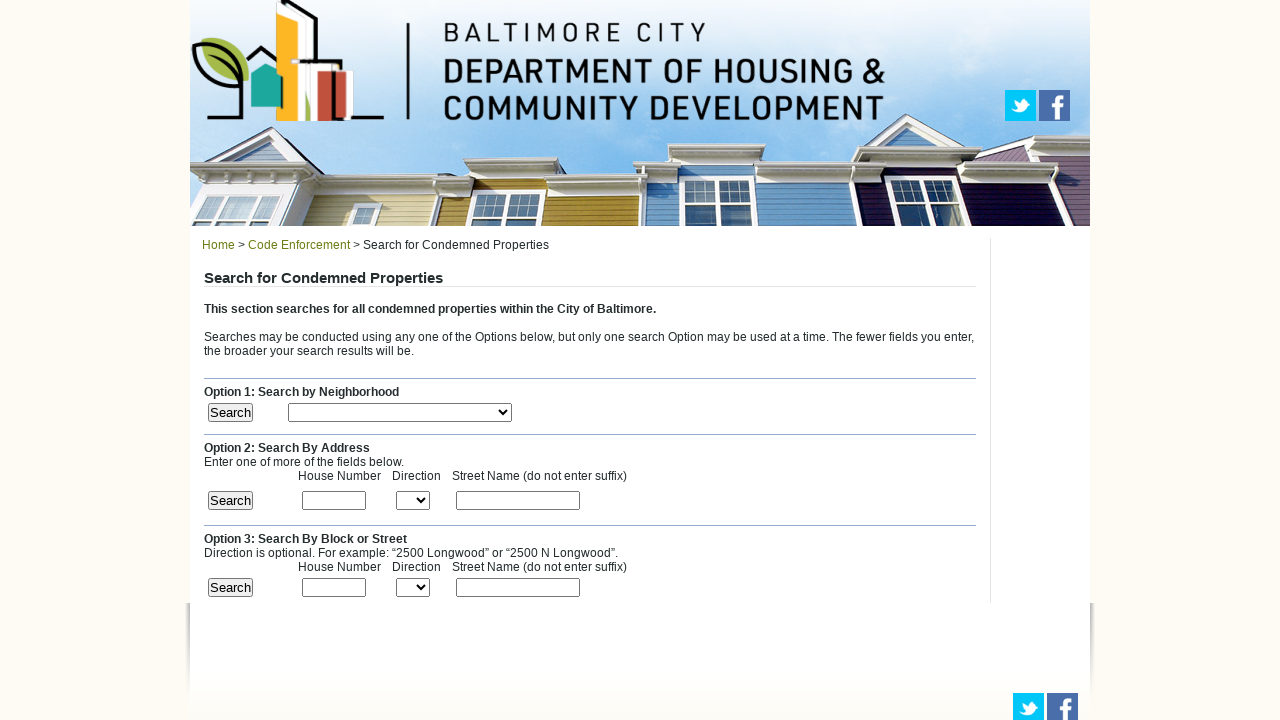

Neighborhood dropdown selector is available
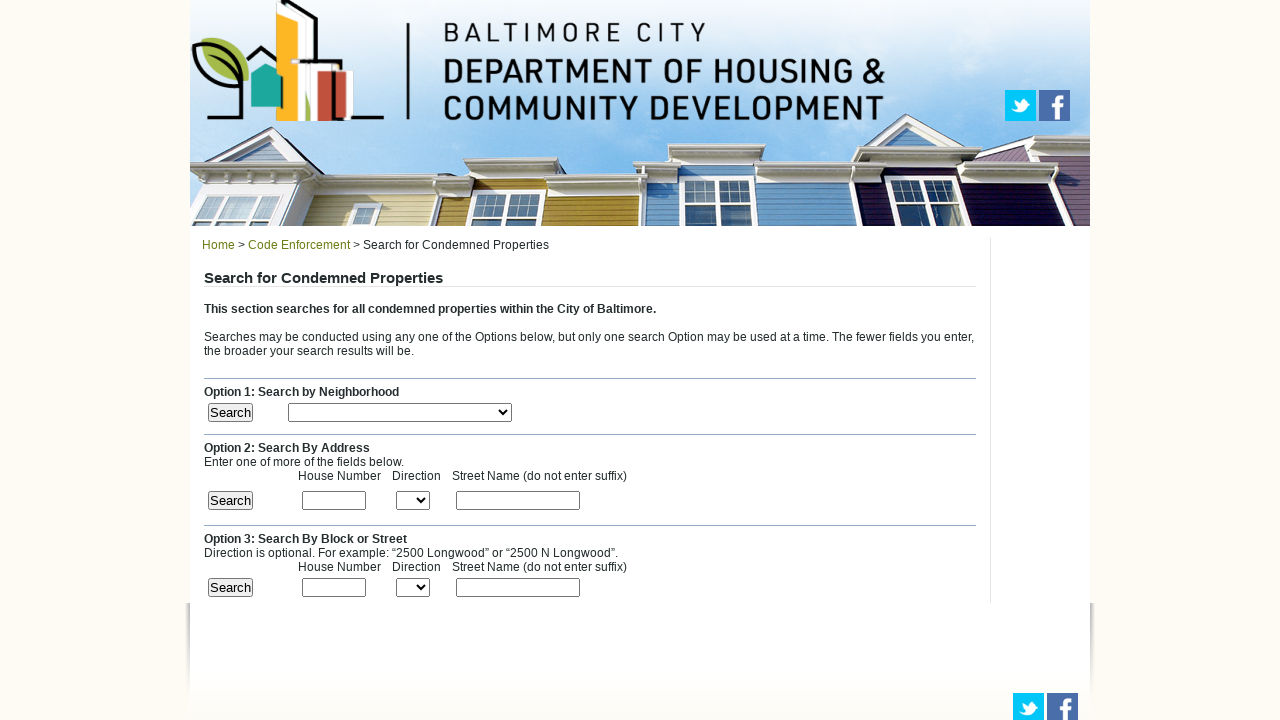

Selected neighborhood option from dropdown (index 1) on #ctl00_ContentPlaceHolder1_lstLoc
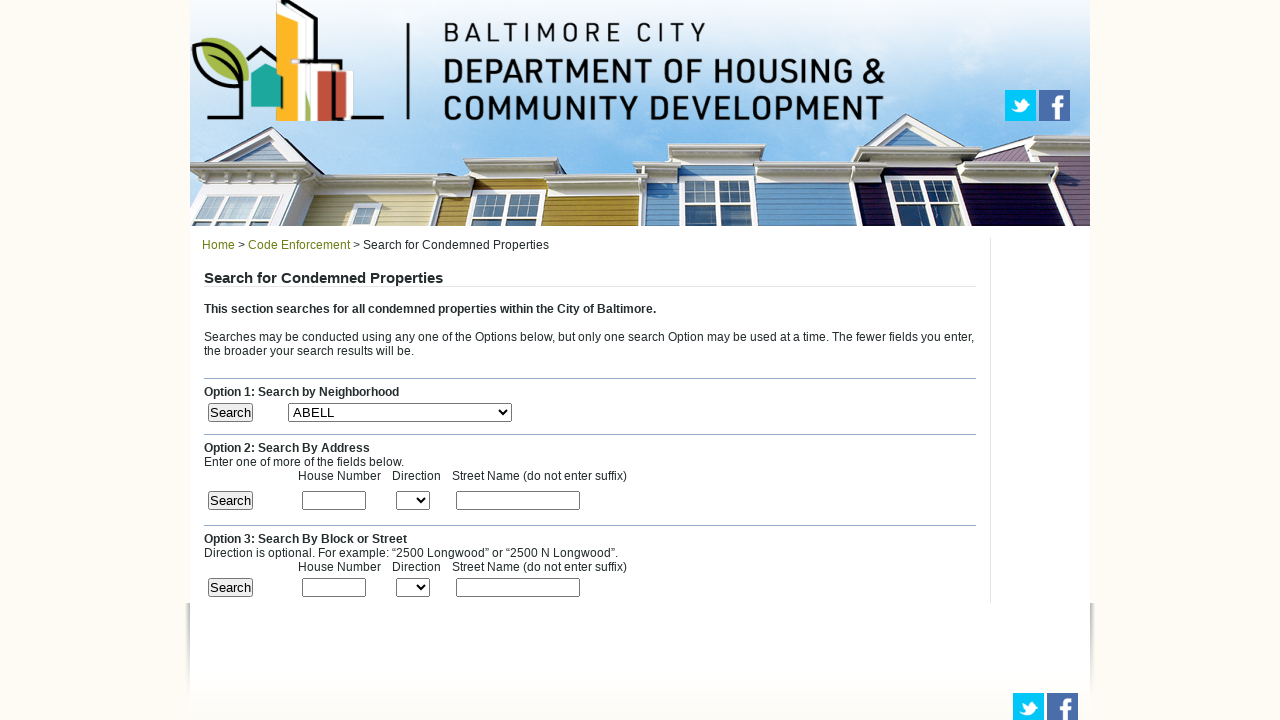

Clicked search button to view results at (230, 412) on #ctl00_ContentPlaceHolder1_btNB
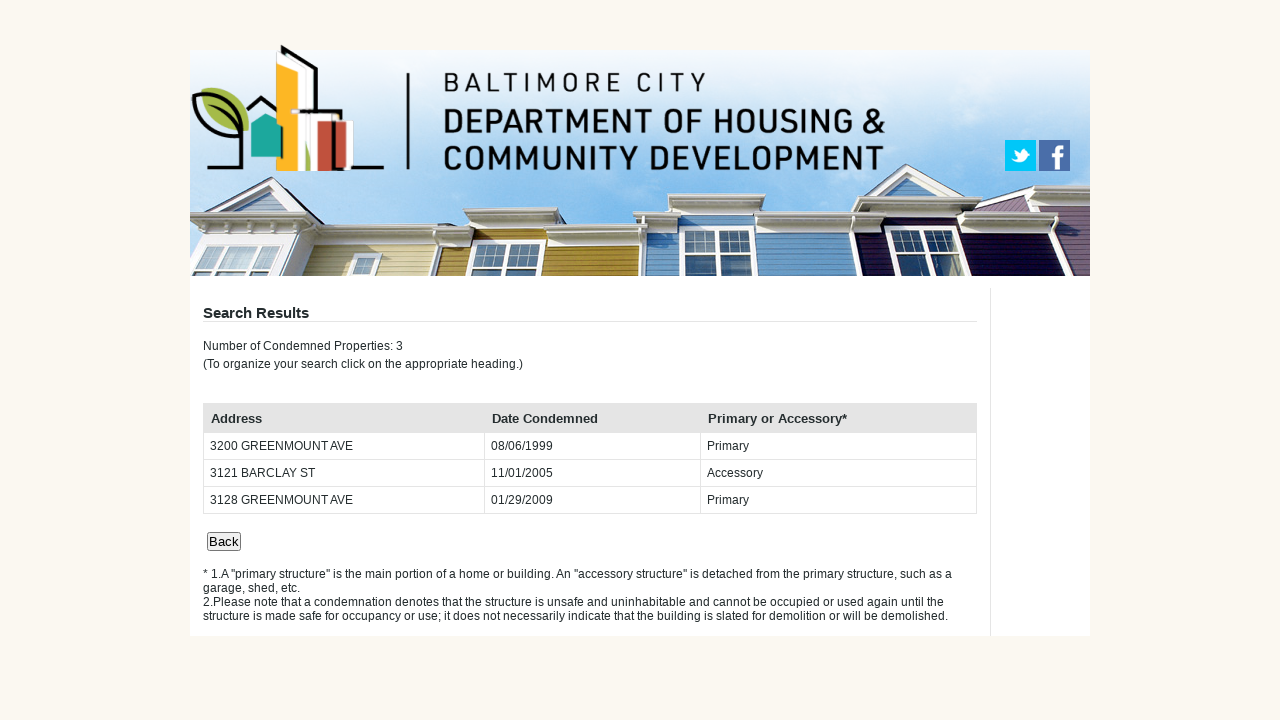

Results table loaded successfully
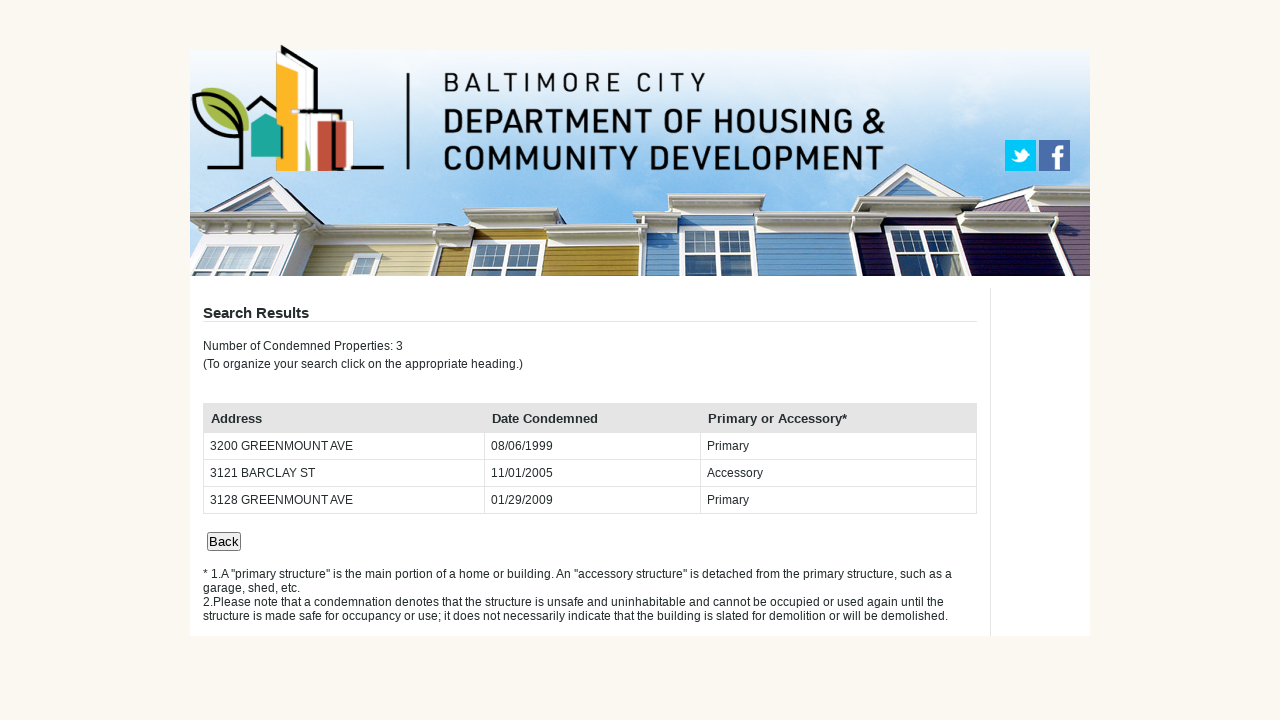

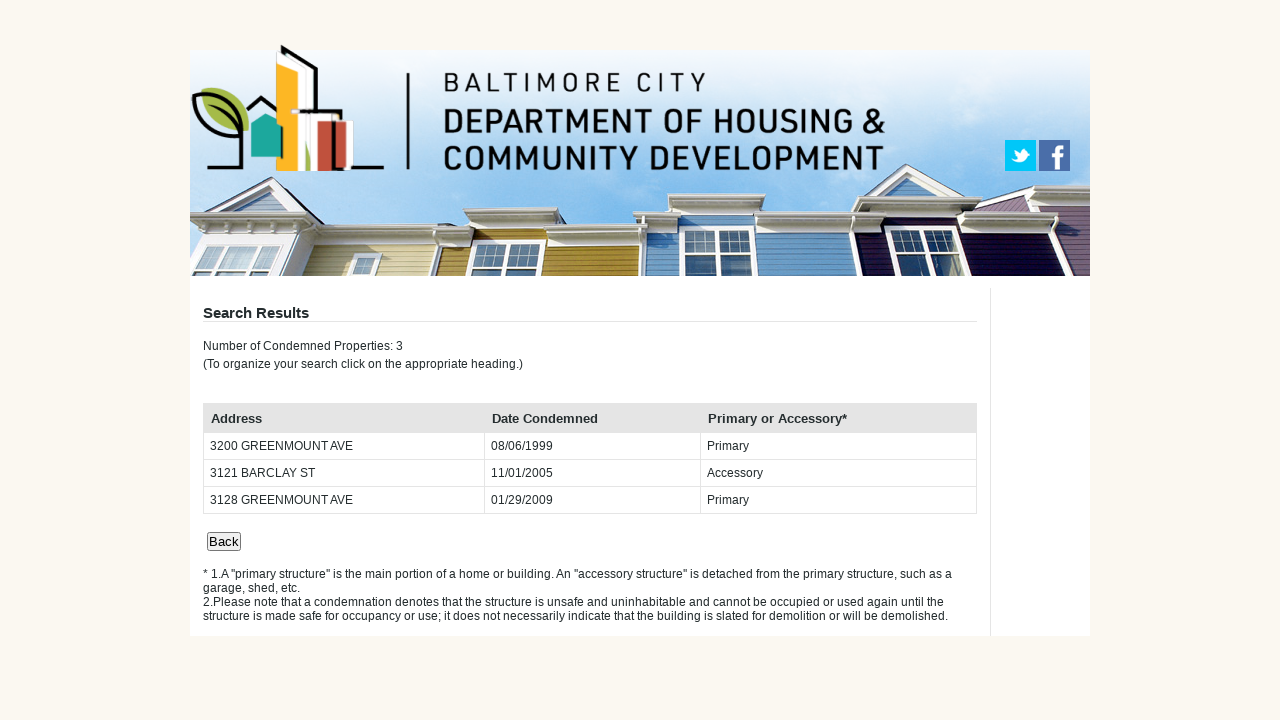